Navigates to a contact form page, fills in the form fields with name, phone, email and message, then submits the form

Starting URL: https://basicwebsite.rfnnet.com

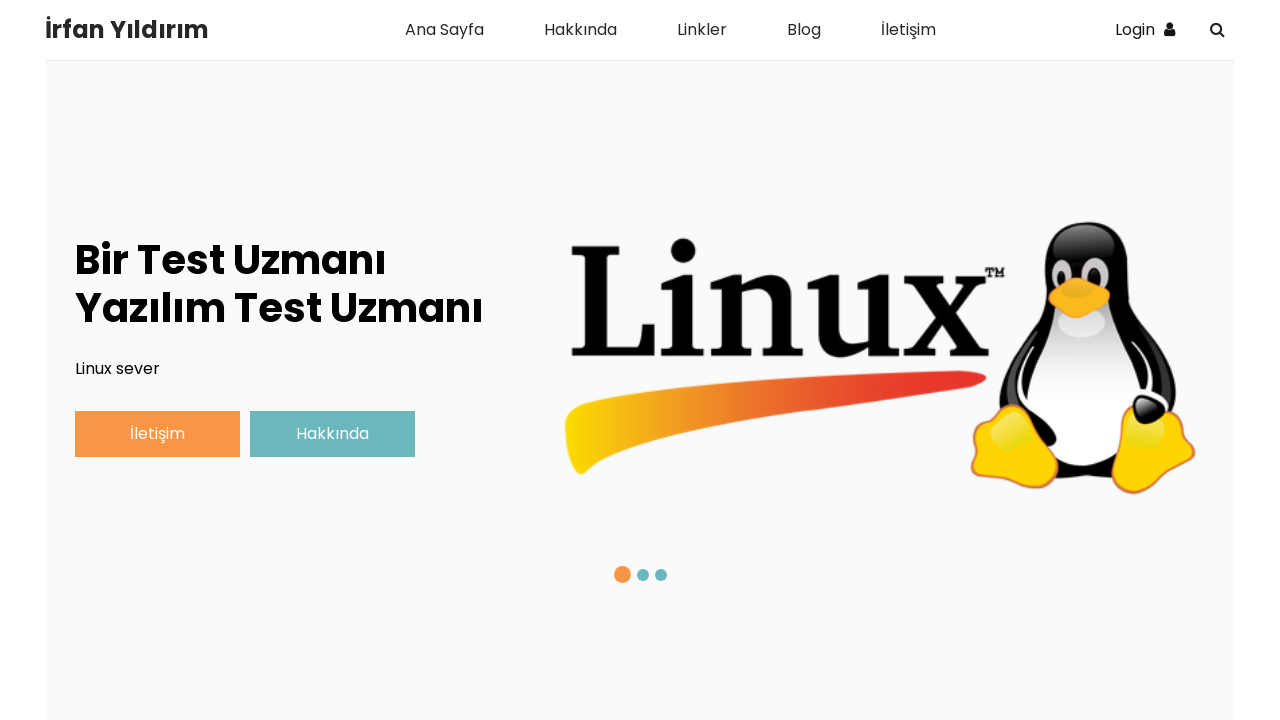

Clicked navigation link to contact page at (908, 30) on xpath=//*[@id="navbarSupportedContent"]/div[1]/ul/li[5]/a
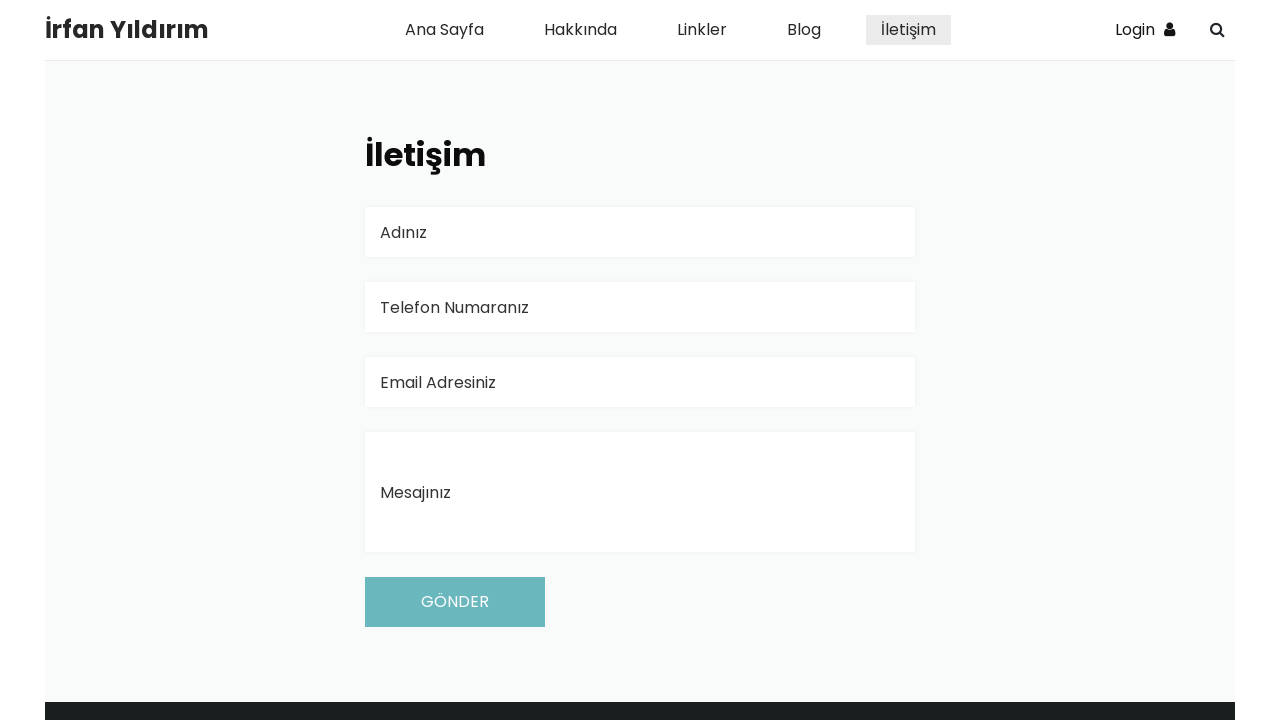

Filled name field with 'Mehmet Kaya' on input[name="yourname"]
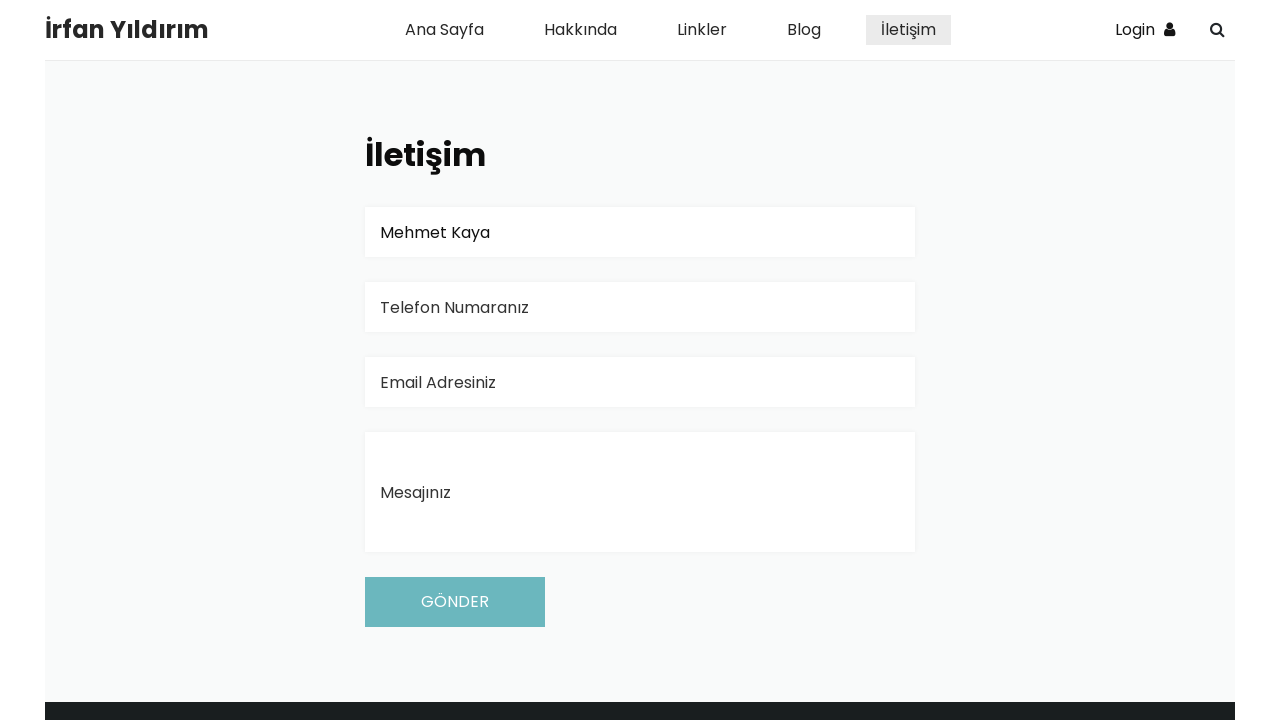

Filled phone number field with '5551234567' on input[name="phonenumber"]
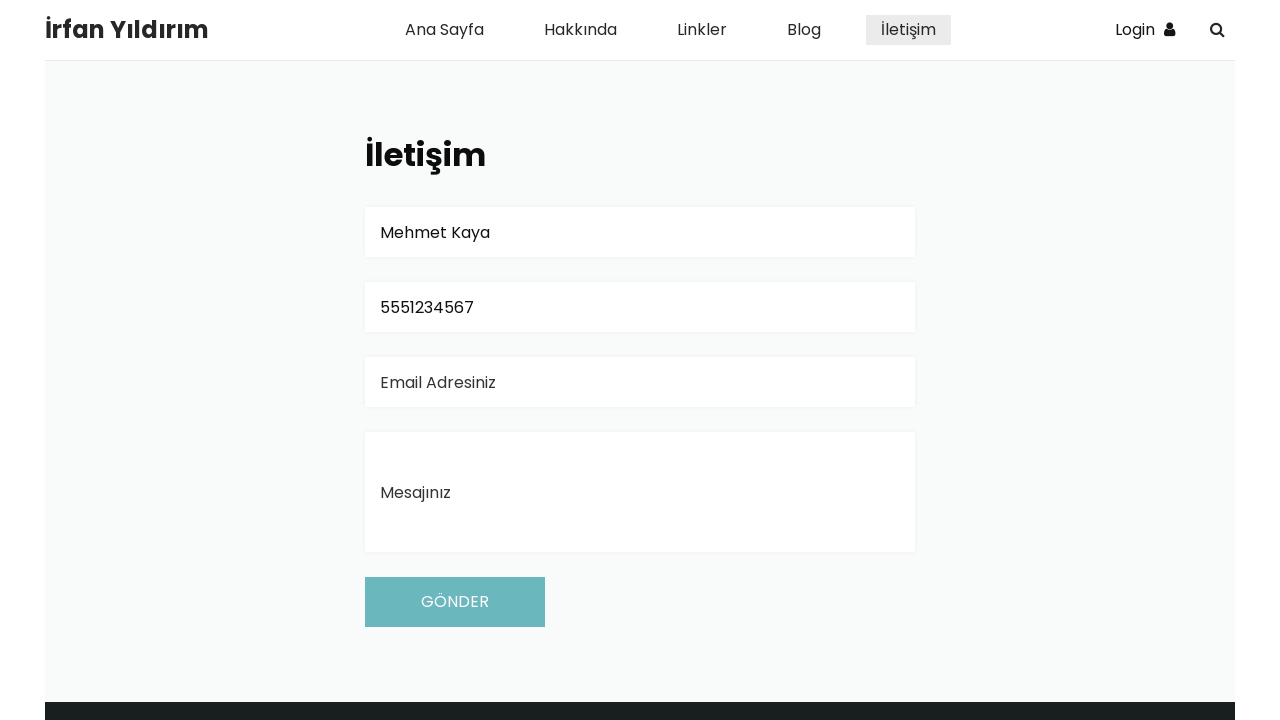

Filled email field with 'mehmet.kaya@example.com' on input[name="email"]
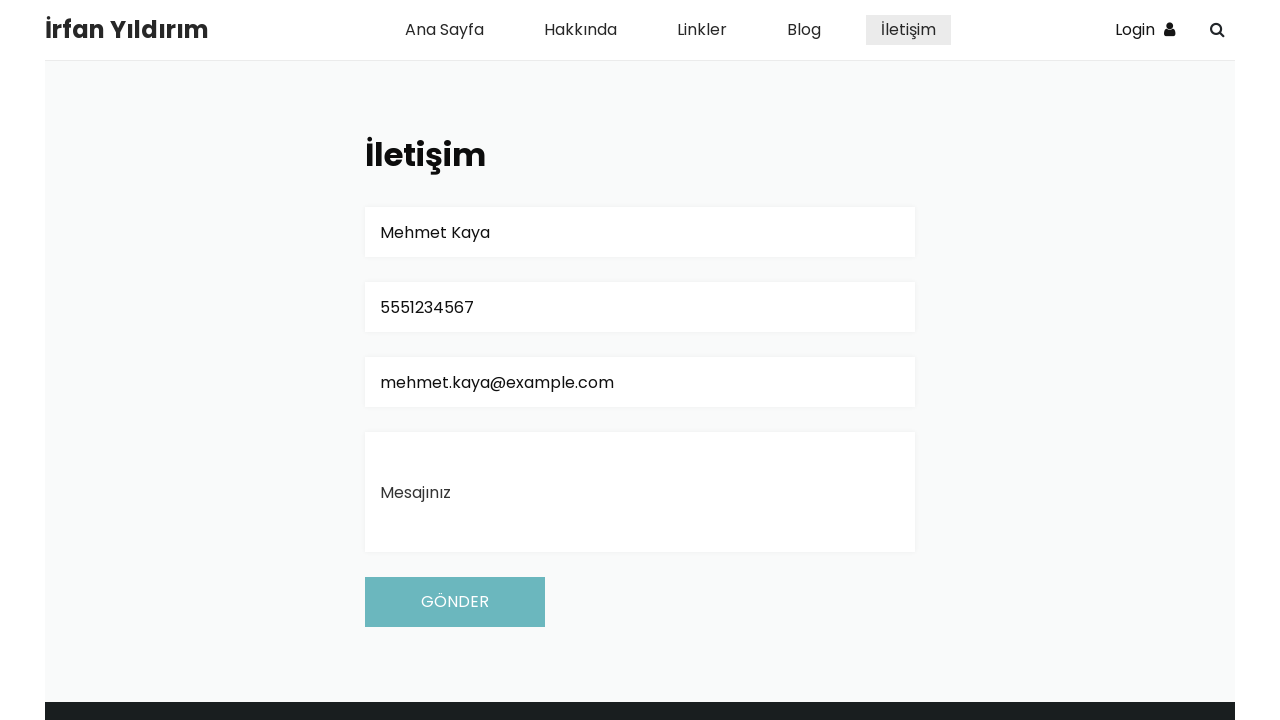

Filled message field with 'Bu bir test mesajıdır.' on input[name="message"]
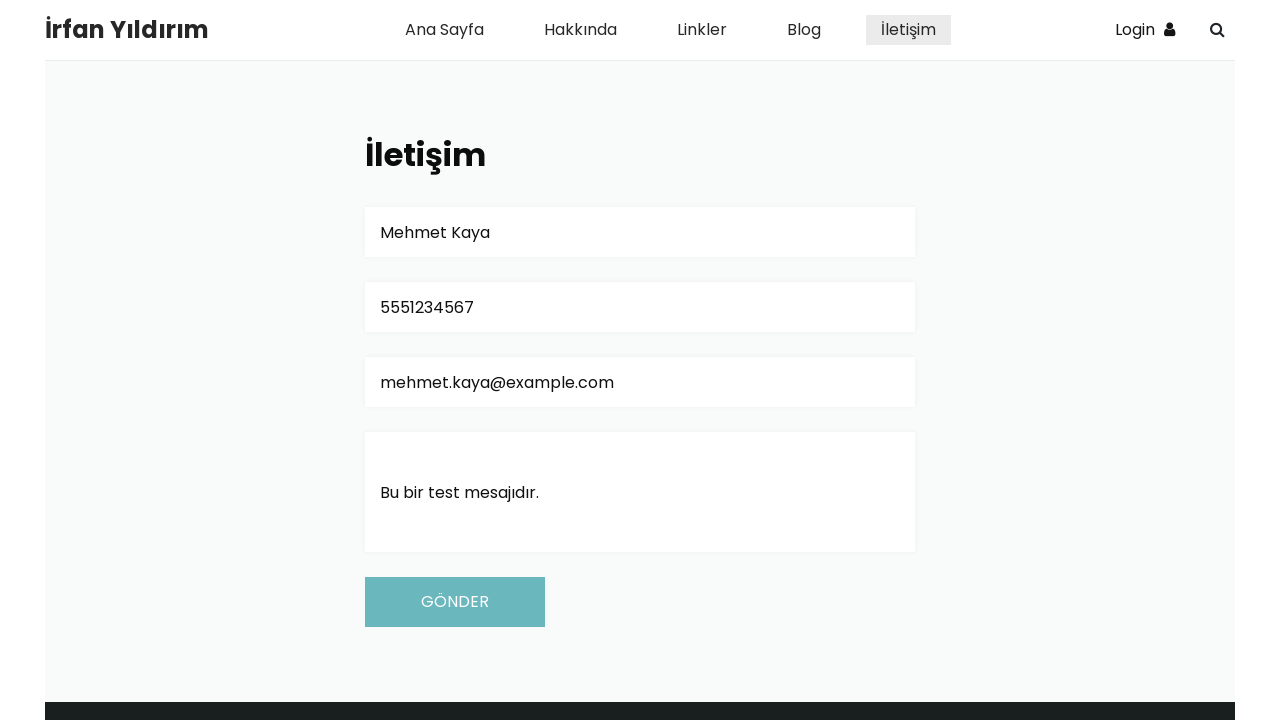

Clicked GÖNDER button to submit the form at (455, 602) on internal:role=button[name="GÖNDER"i]
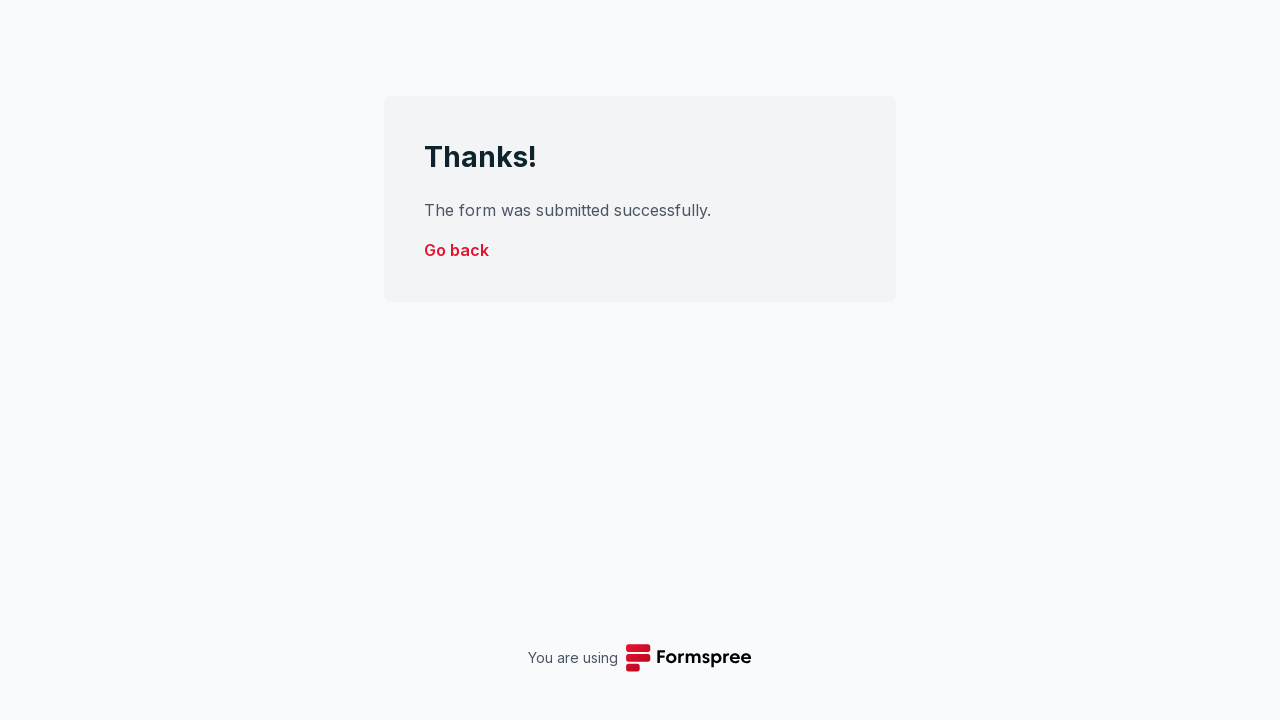

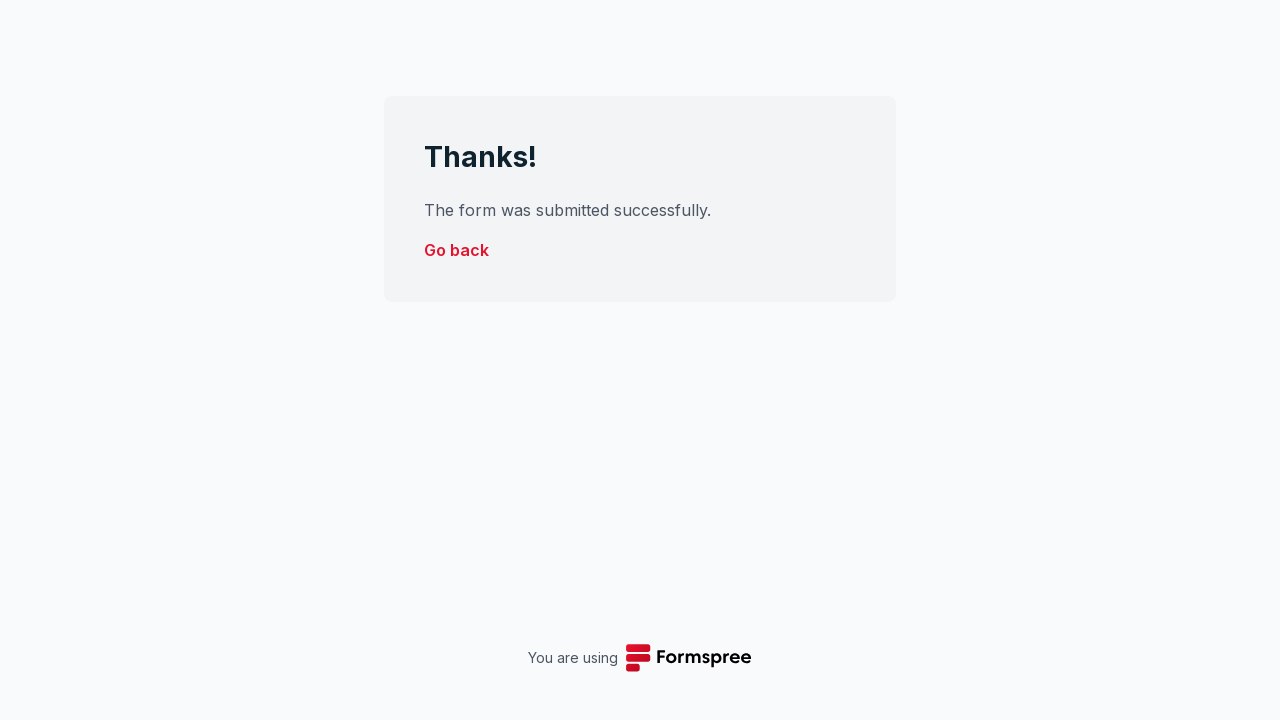